Tests clicking a button with a dynamic ID on the UI Test Automation Playground

Starting URL: http://uitestingplayground.com/

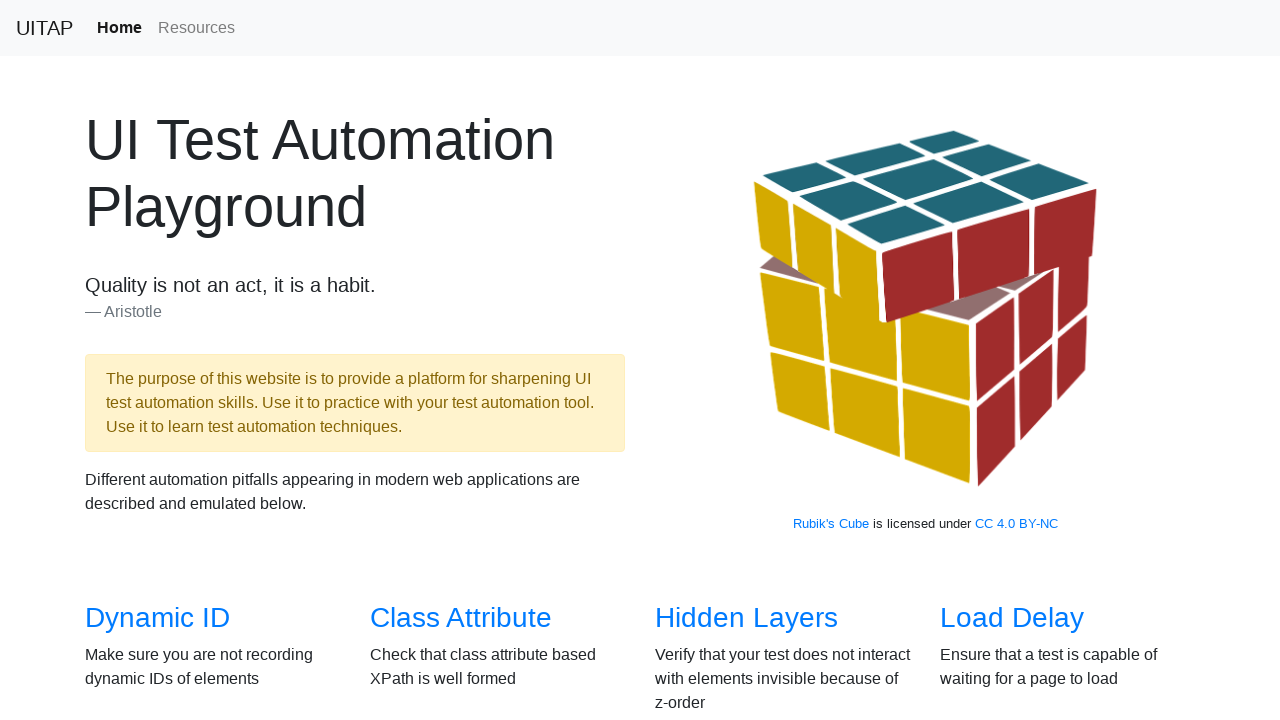

Clicked on the Dynamic ID link at (158, 618) on a[href='/dynamicid']
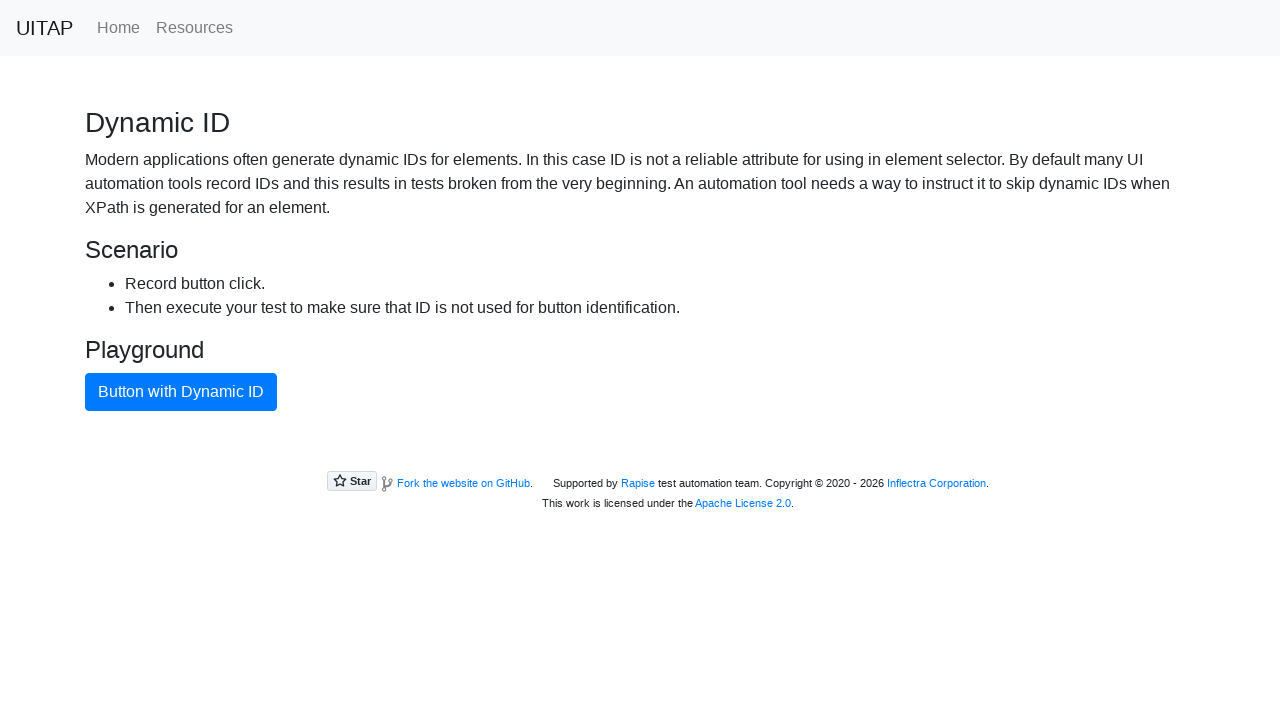

Clicked the button with dynamic ID at (181, 392) on internal:role=button[name="Button with Dynamic ID"i]
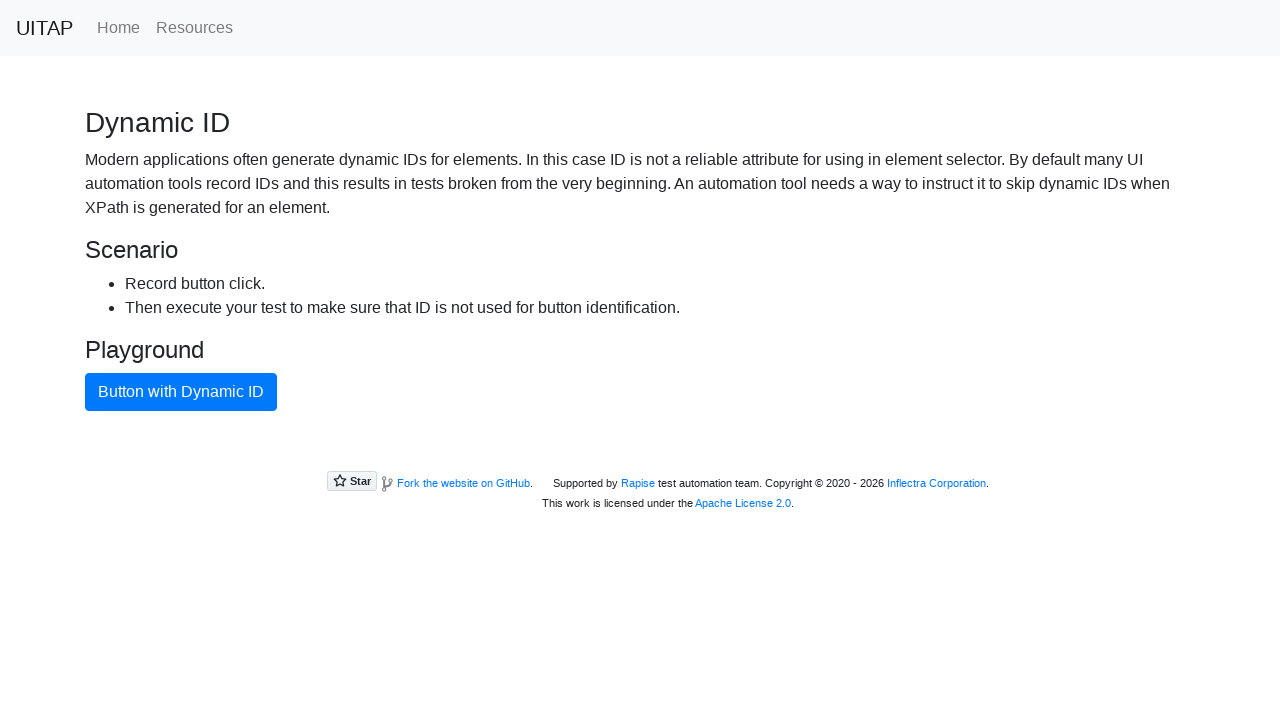

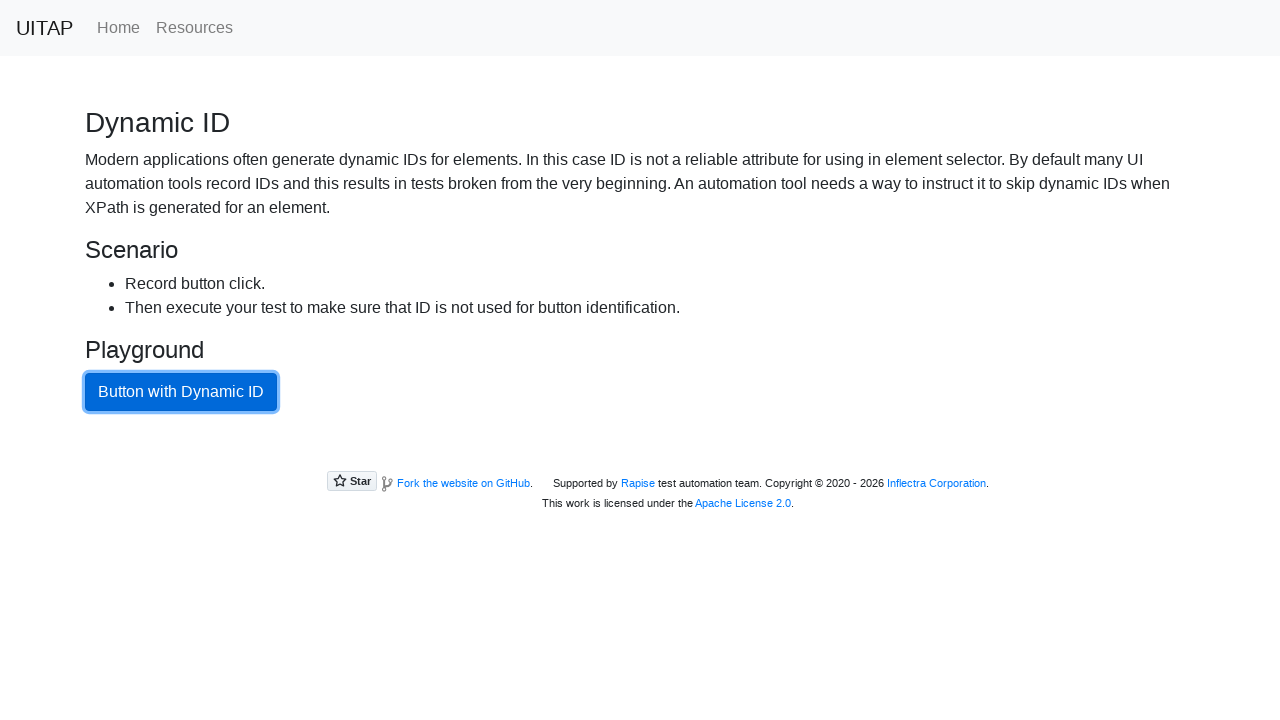